Tests window handling by clicking a link that opens a new window, switching between parent and child windows, and verifying content in each window

Starting URL: https://the-internet.herokuapp.com/windows

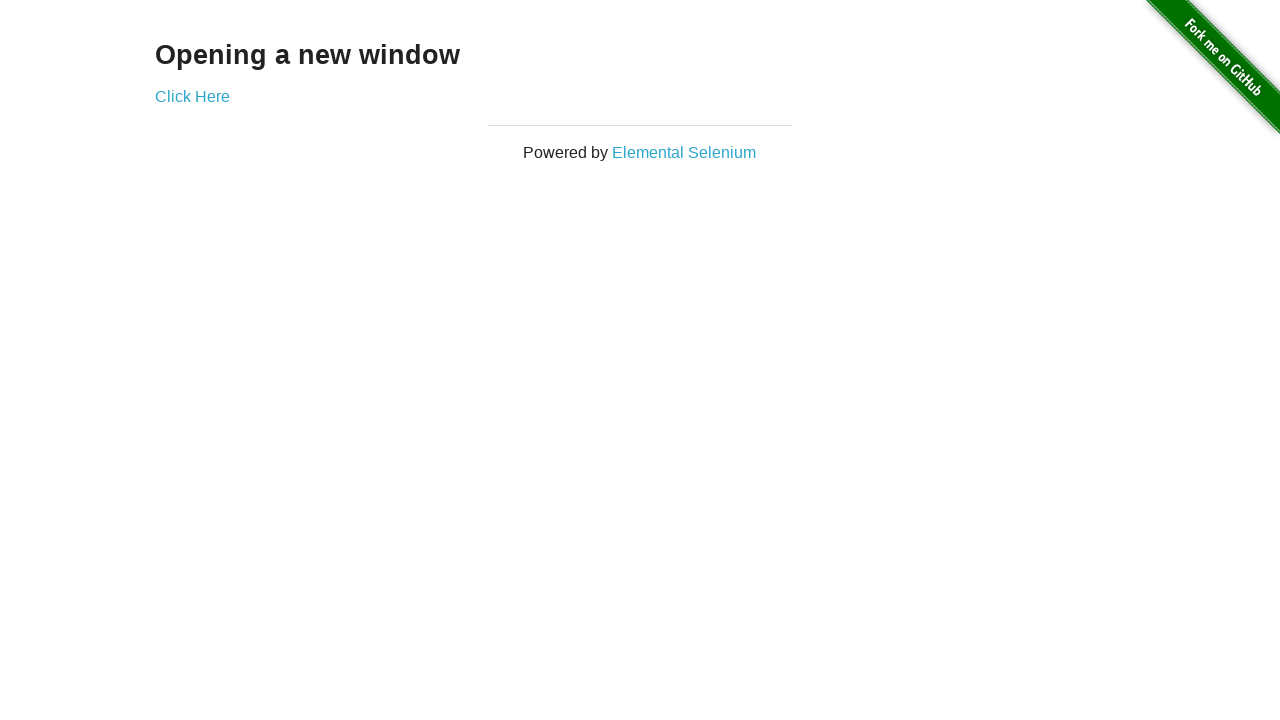

Clicked link to open new window at (192, 96) on xpath=//a[@target='_blank'][1]
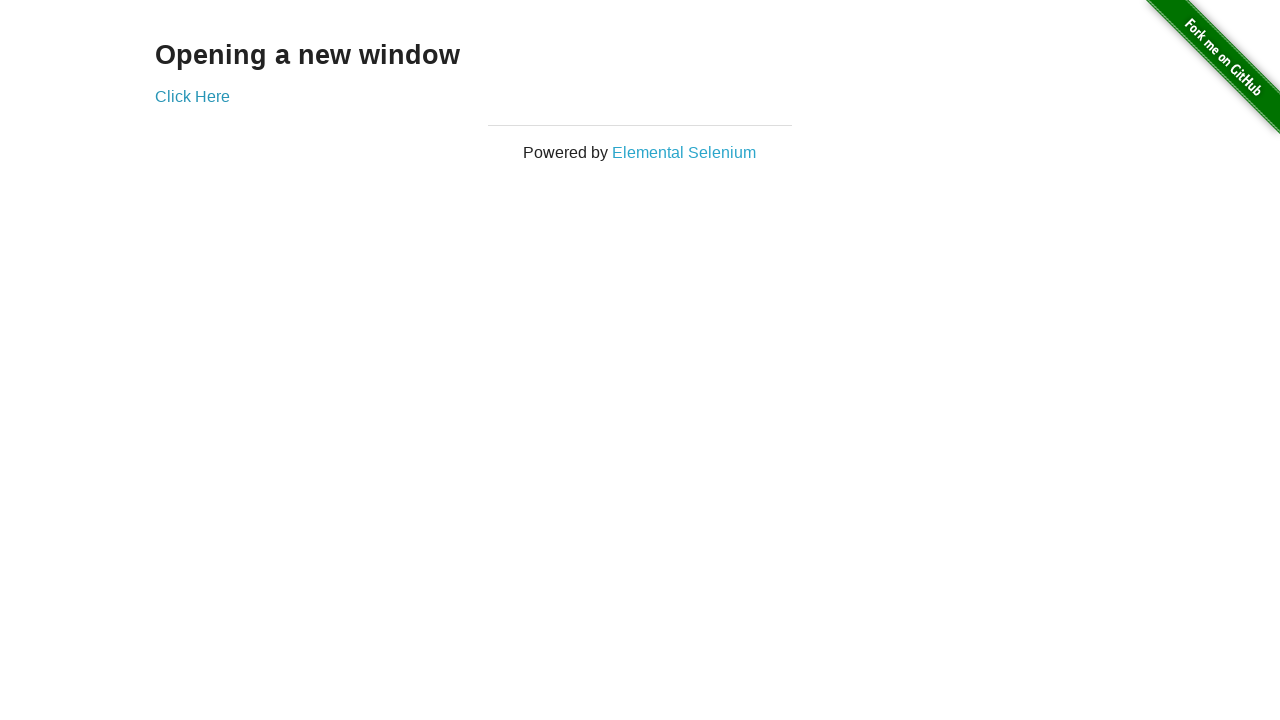

Waited for h3 element to load in new window
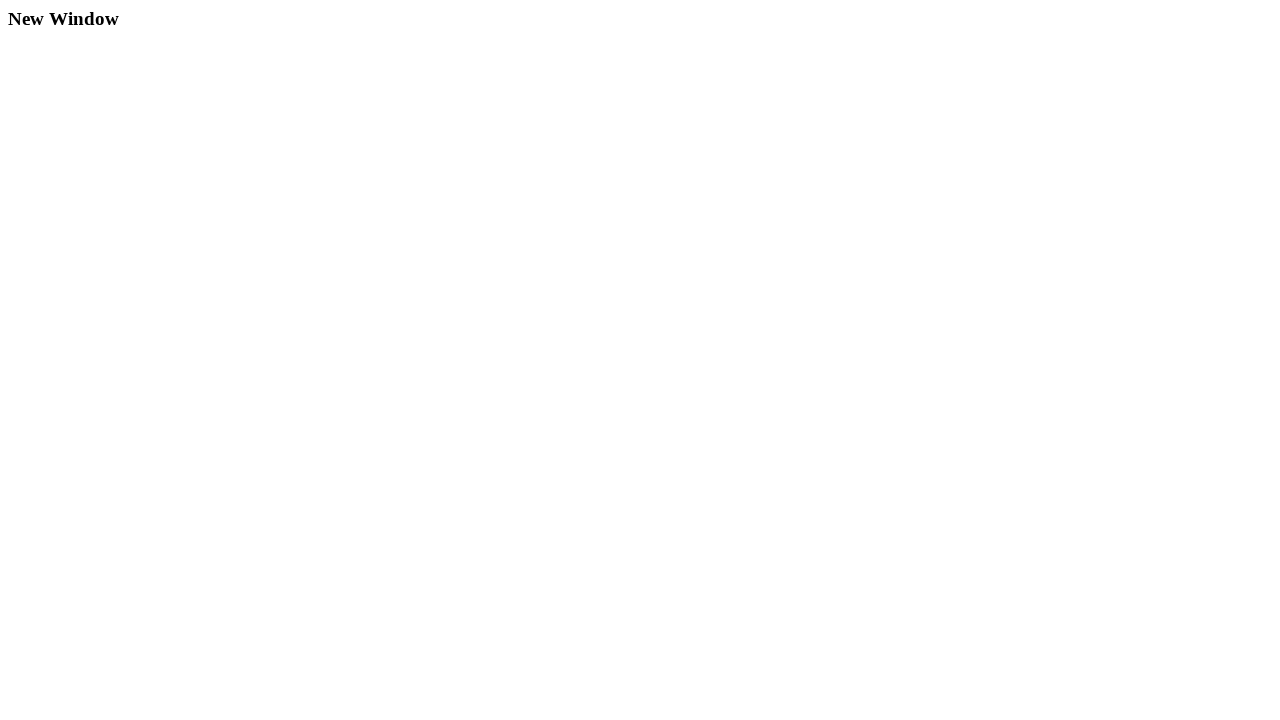

Retrieved text from new window: 'New Window'
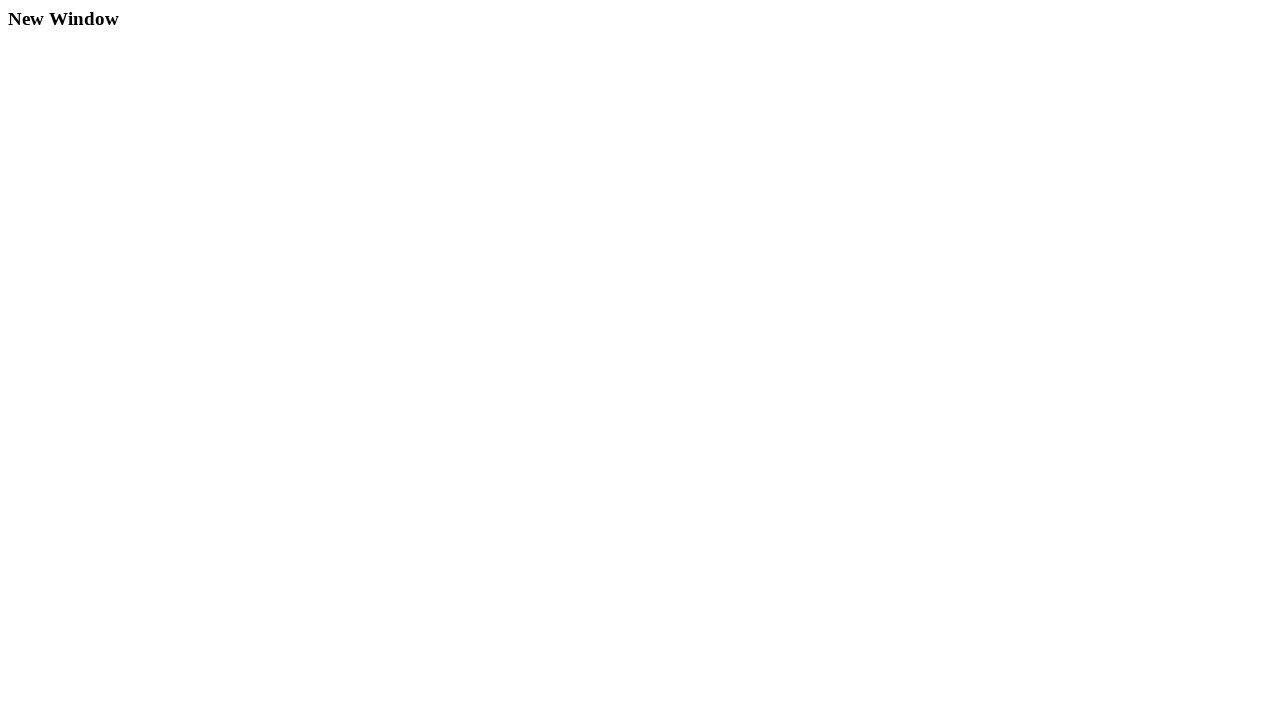

Retrieved text from original window: 'Opening a new window'
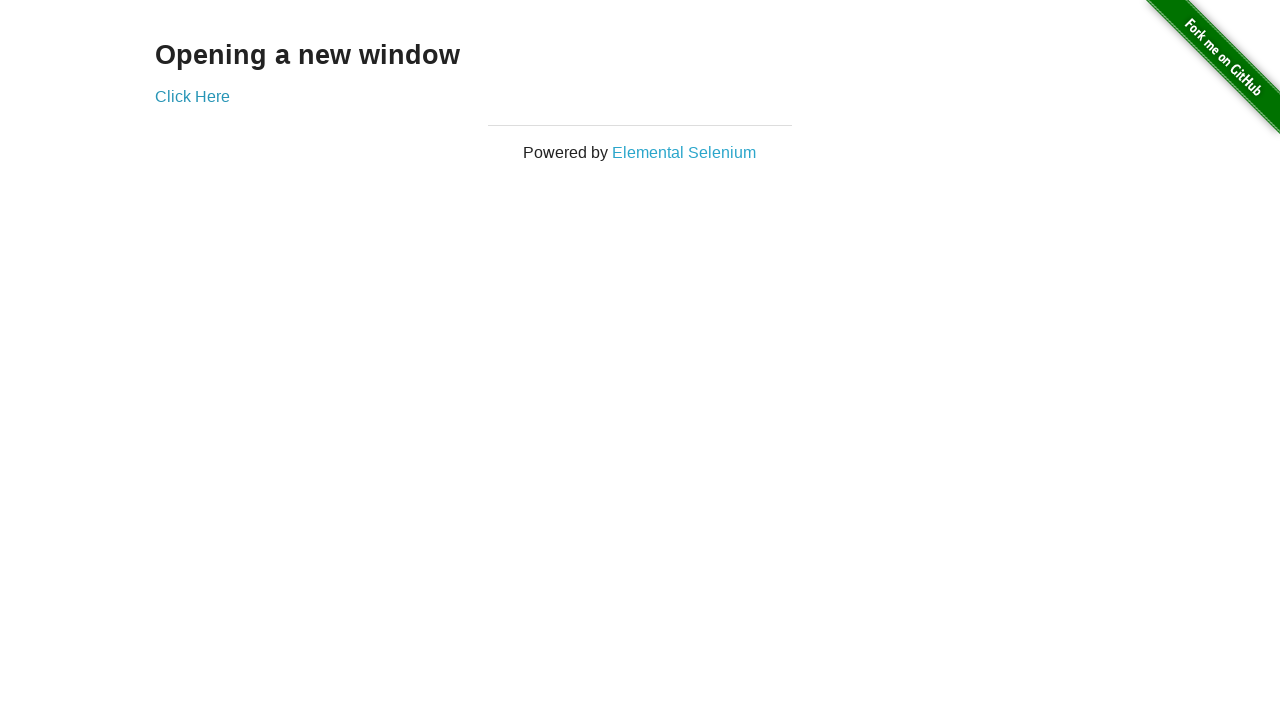

Closed the new window
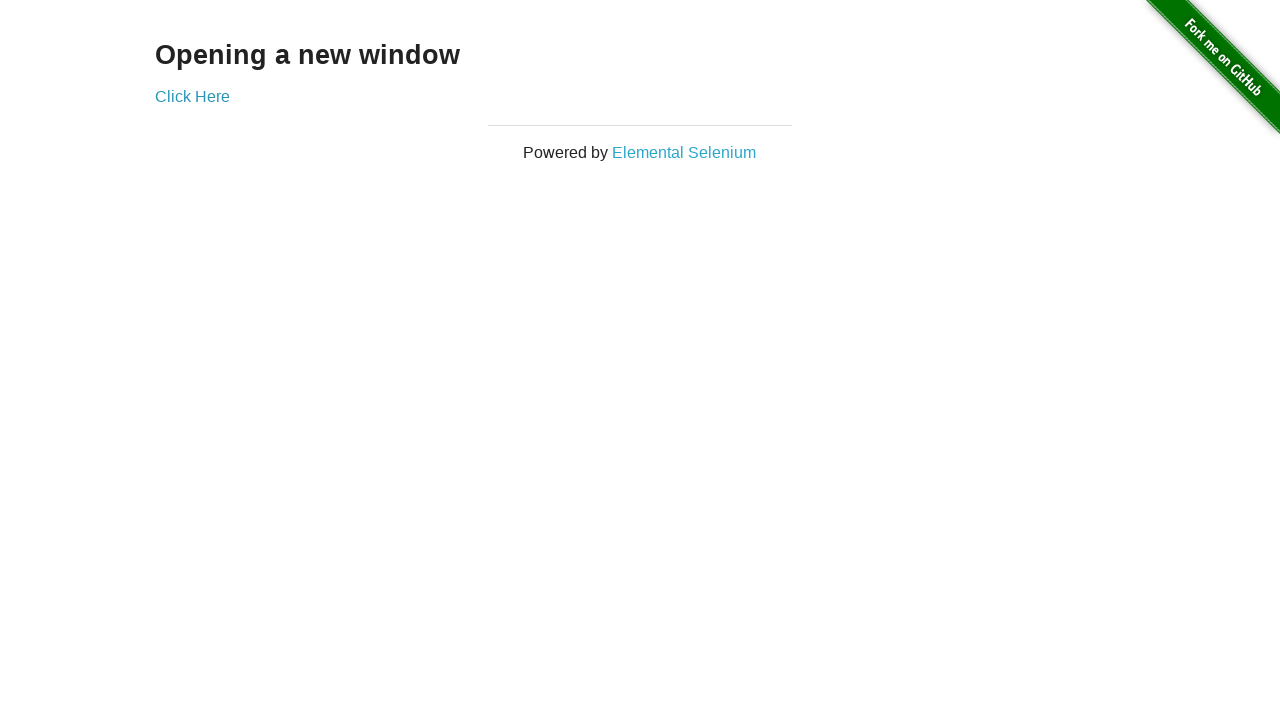

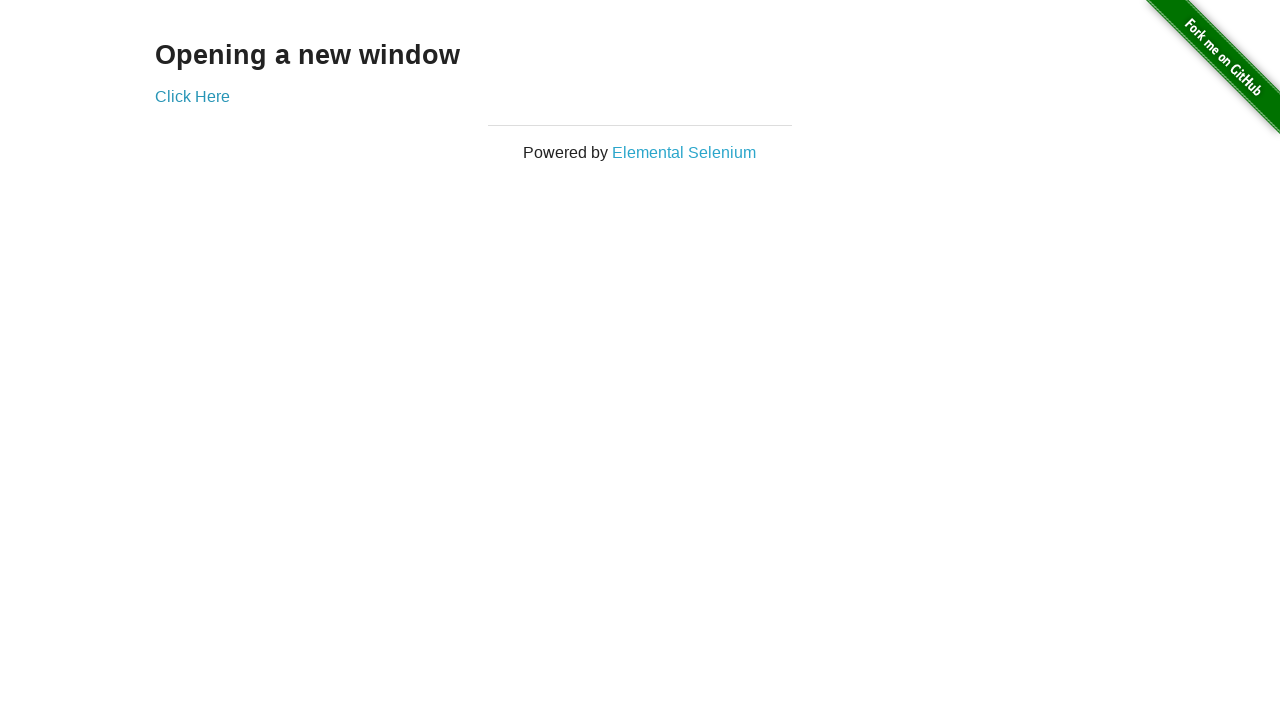